Tests drag and drop functionality by dragging element from column A to column B, then dragging it back from column B to column A

Starting URL: http://the-internet.herokuapp.com/drag_and_drop

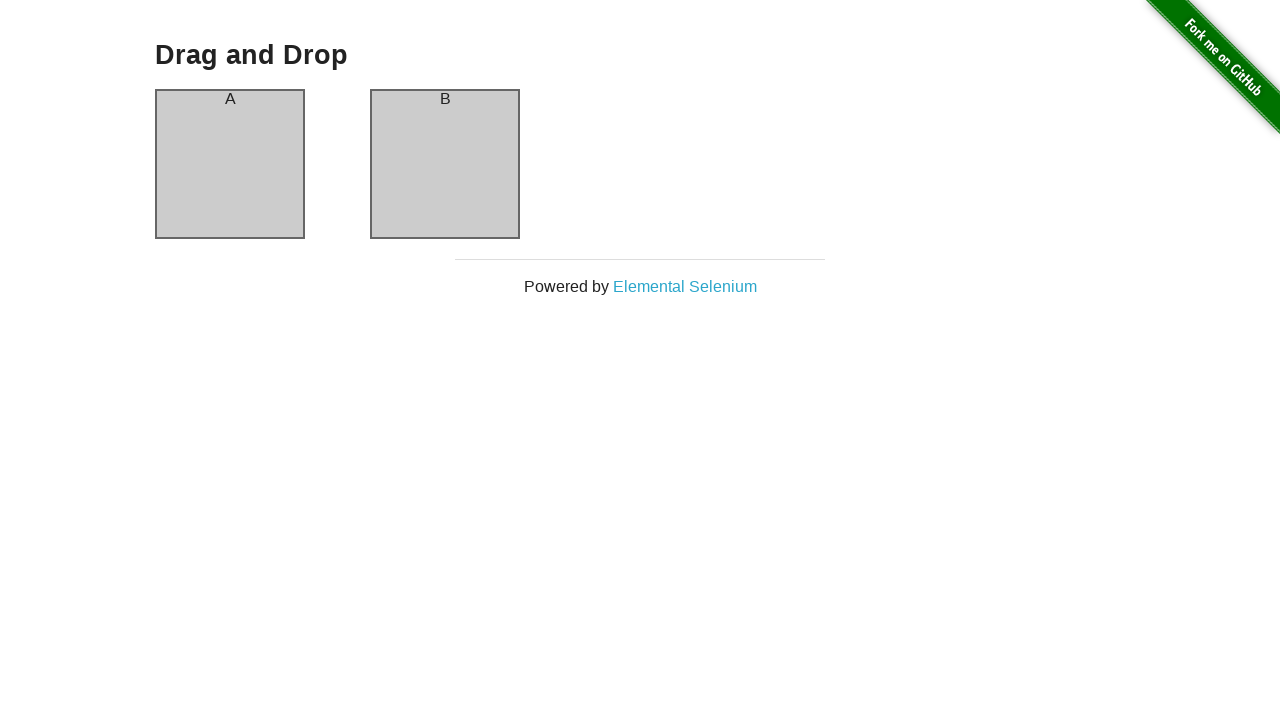

Located column A element
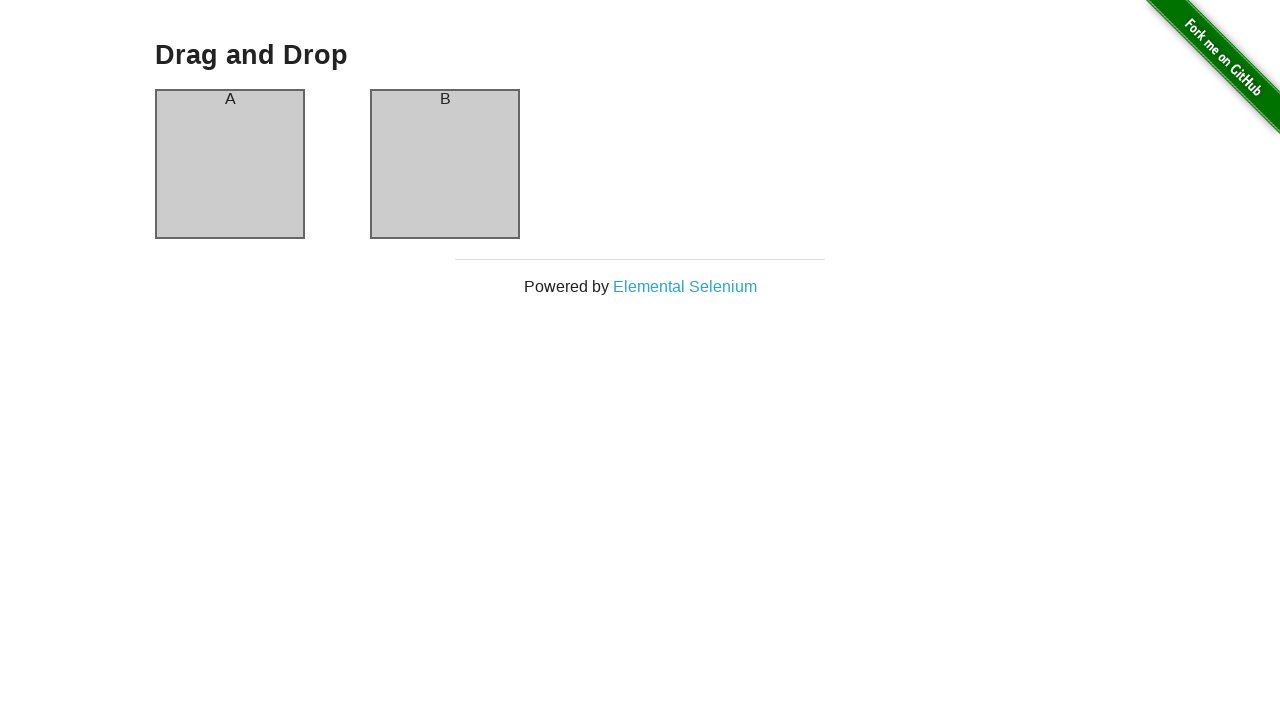

Located column B element
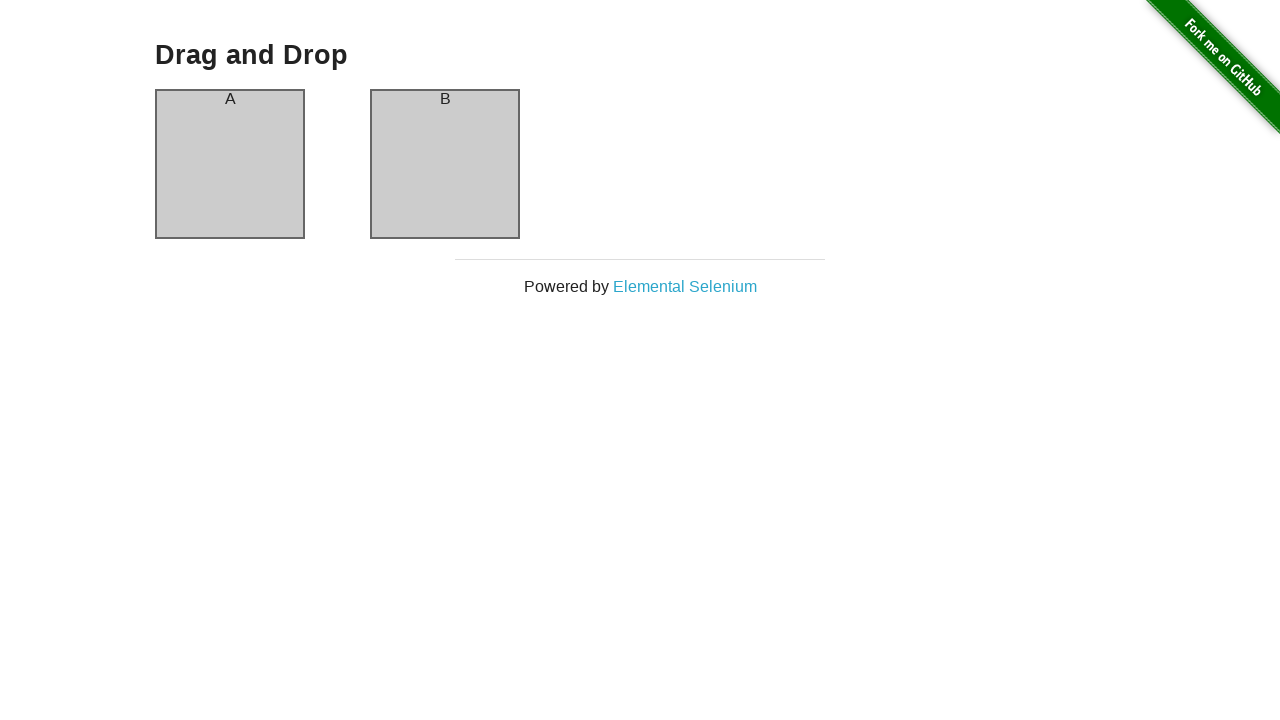

Dragged element from column A to column B at (445, 164)
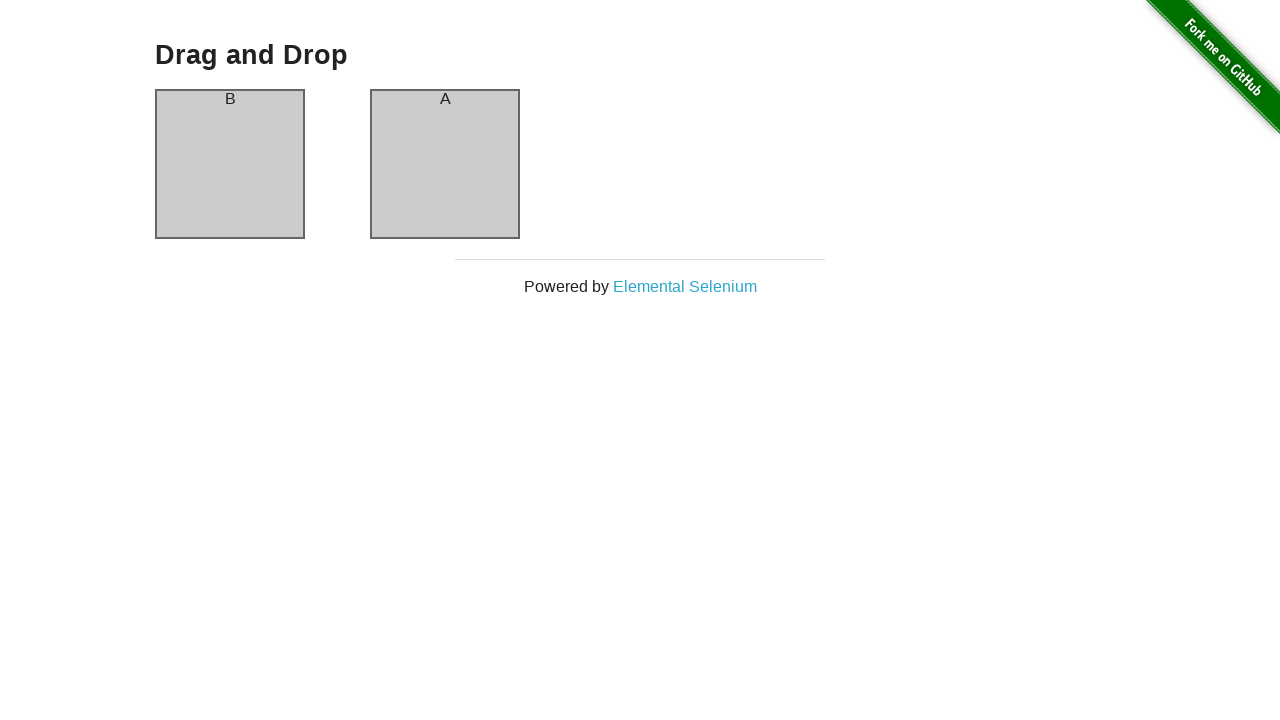

Dragged element from column B back to column A at (230, 164)
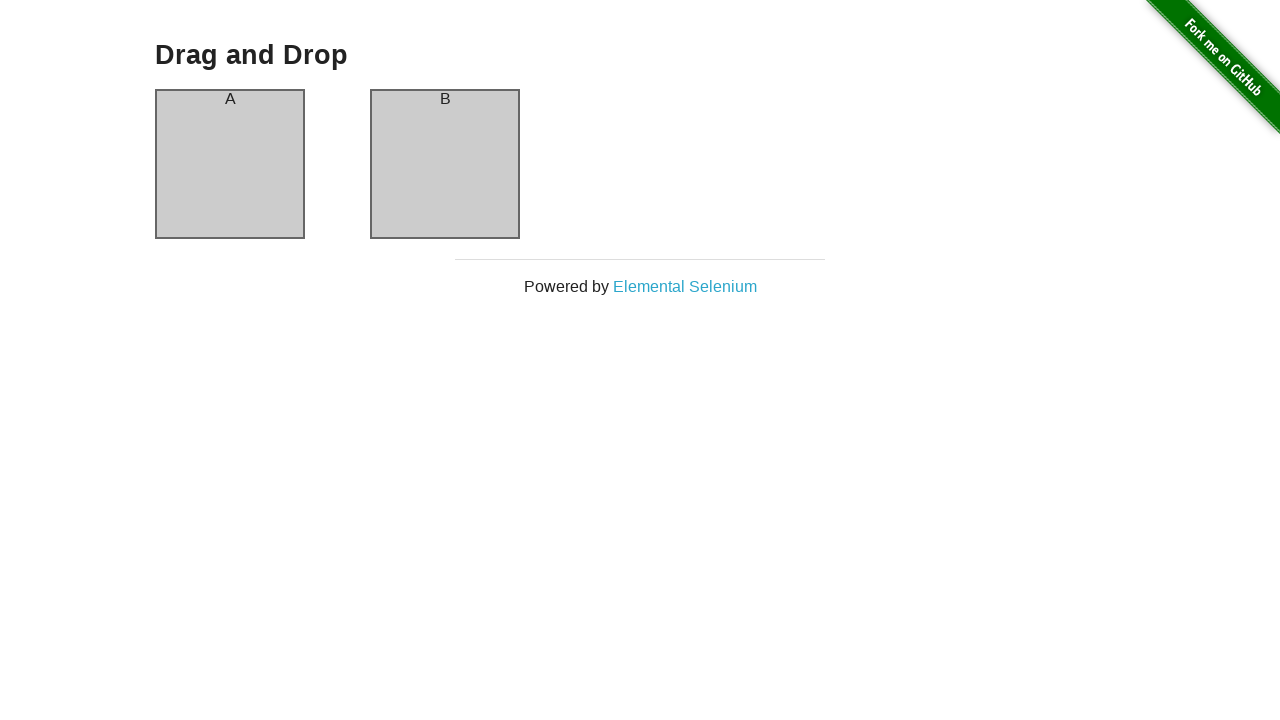

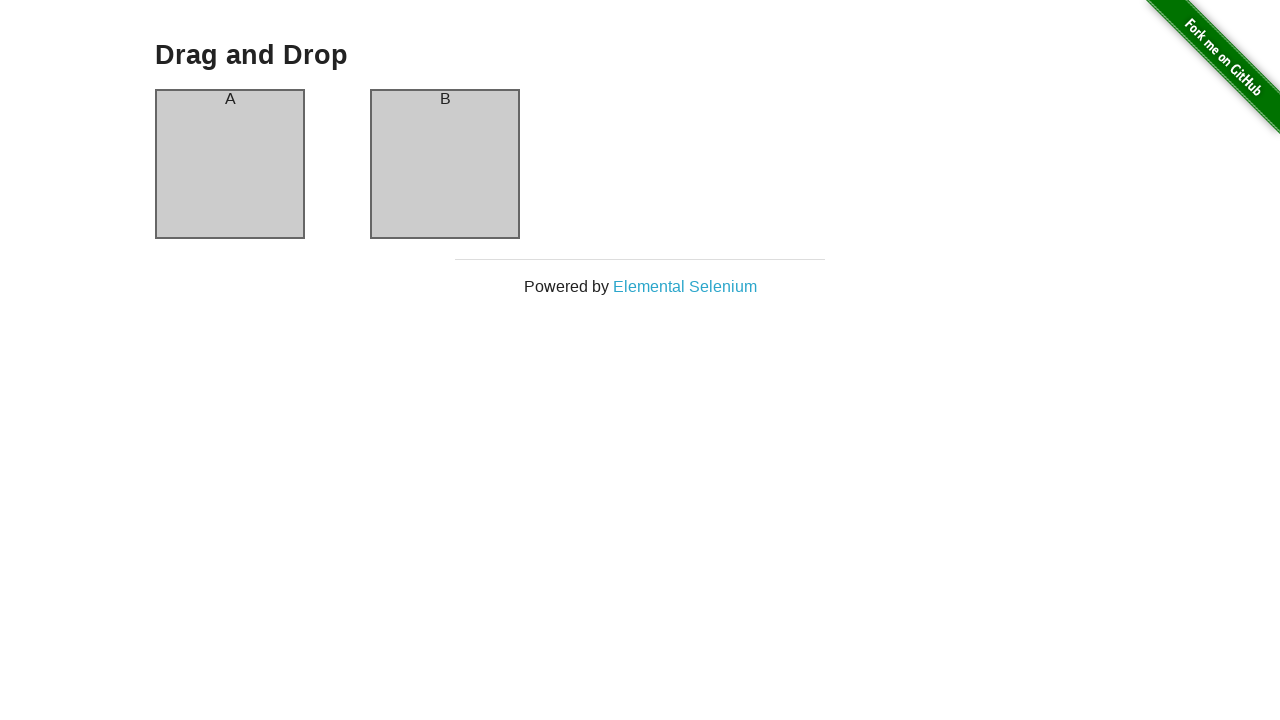